Tests social network share buttons (Twitter, LinkedIn, Google+) by clicking each and verifying a new window opens.

Starting URL: http://www.123formbuilder.com/form-5012206/online-quiz

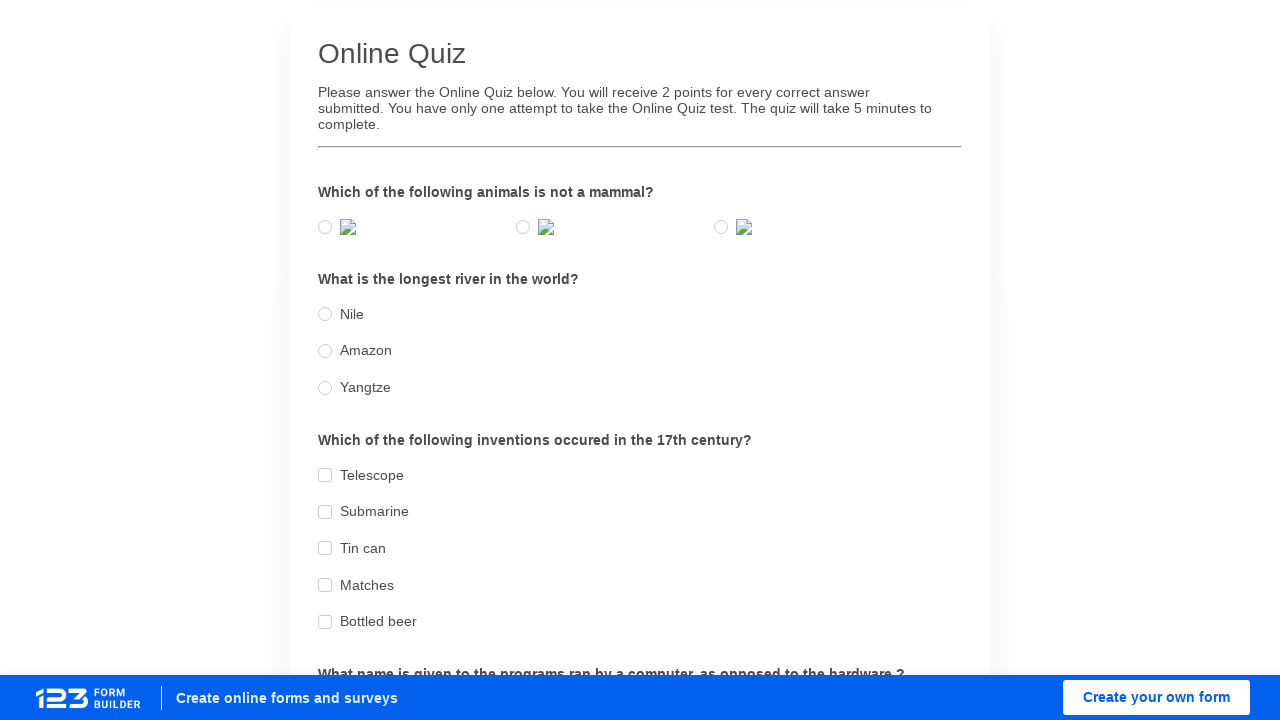

Clicked twitter social share button at (872, 460) on //a[@data-button-type='twitter']
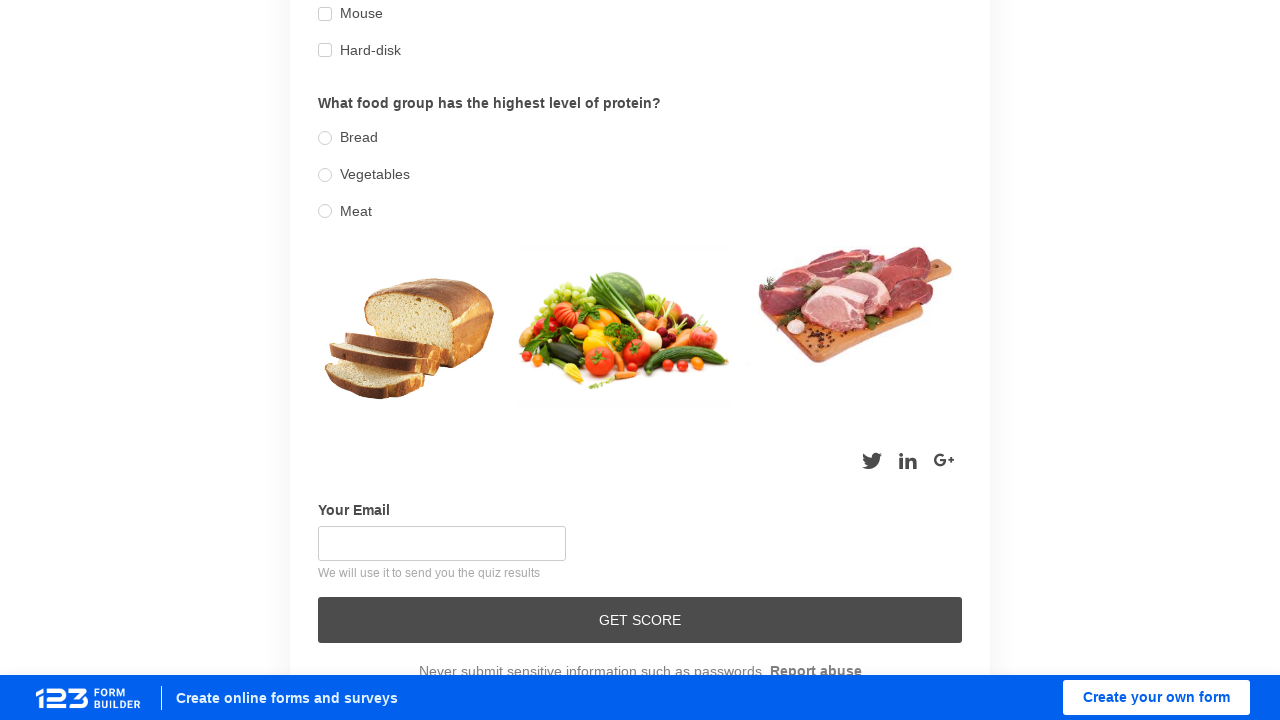

New window opened for twitter
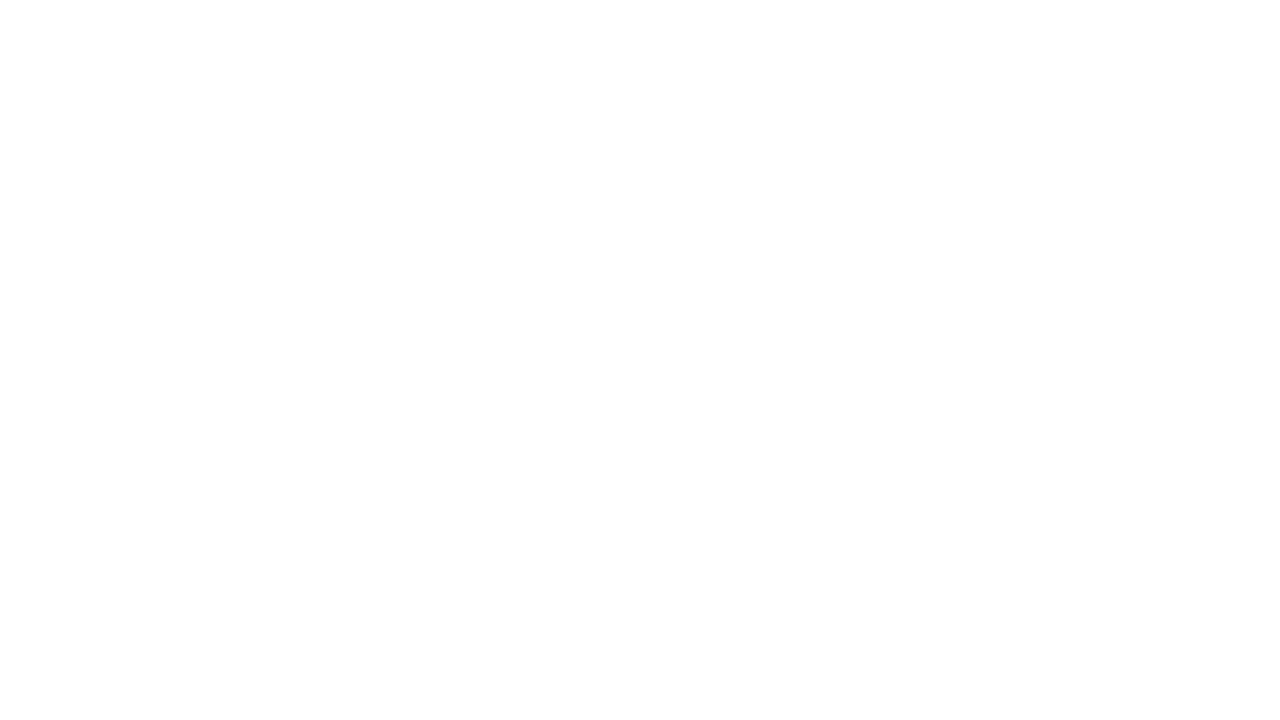

twitter share window fully loaded
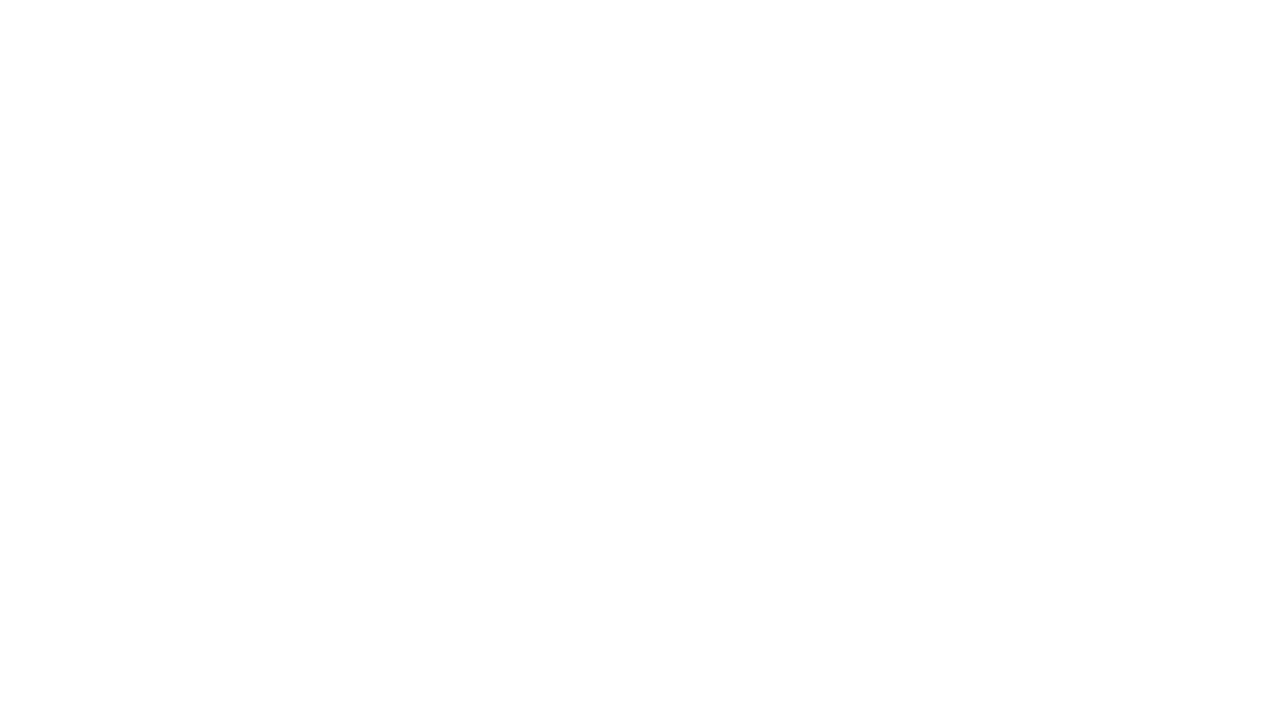

Closed twitter share window
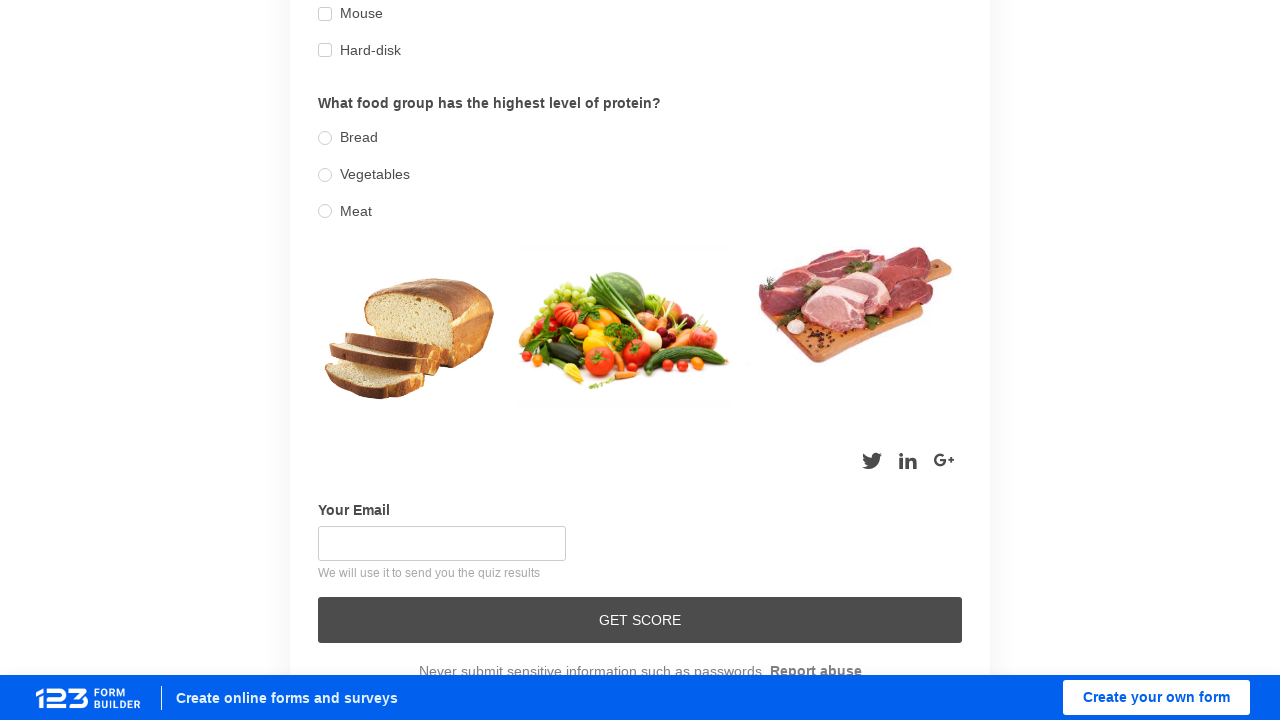

Clicked linkedin social share button at (908, 460) on //a[@data-button-type='linkedin']
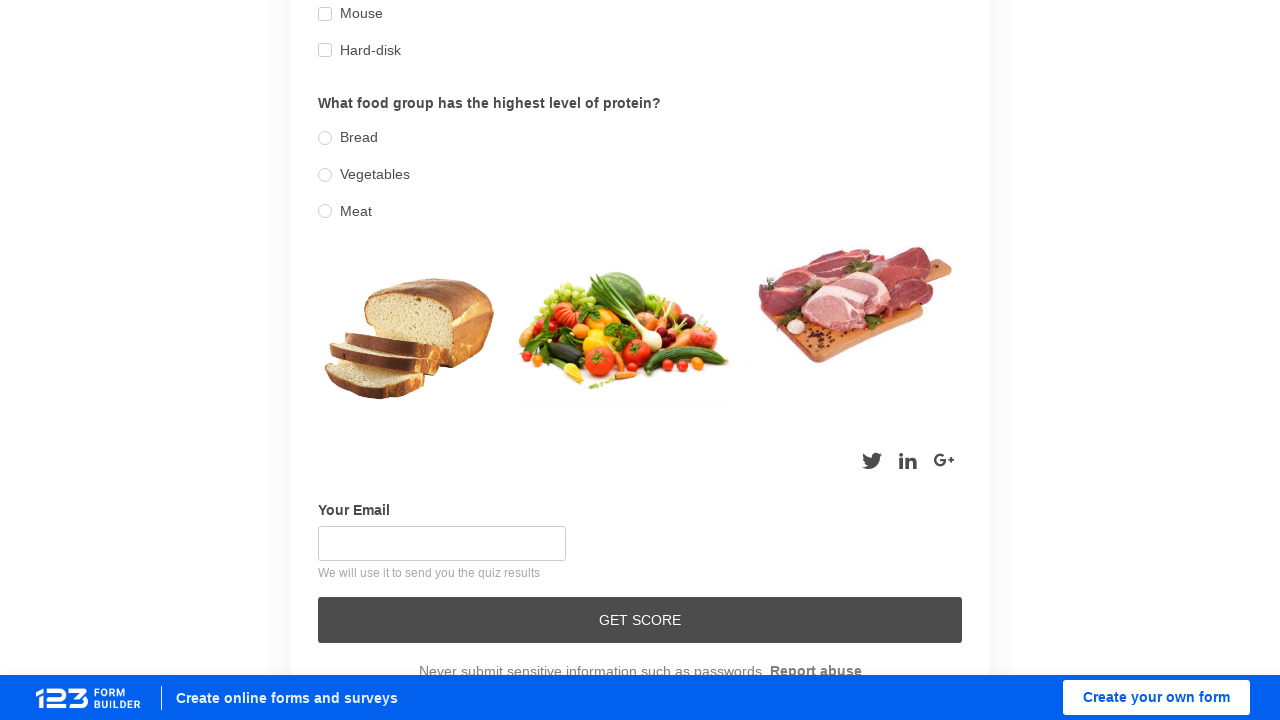

New window opened for linkedin
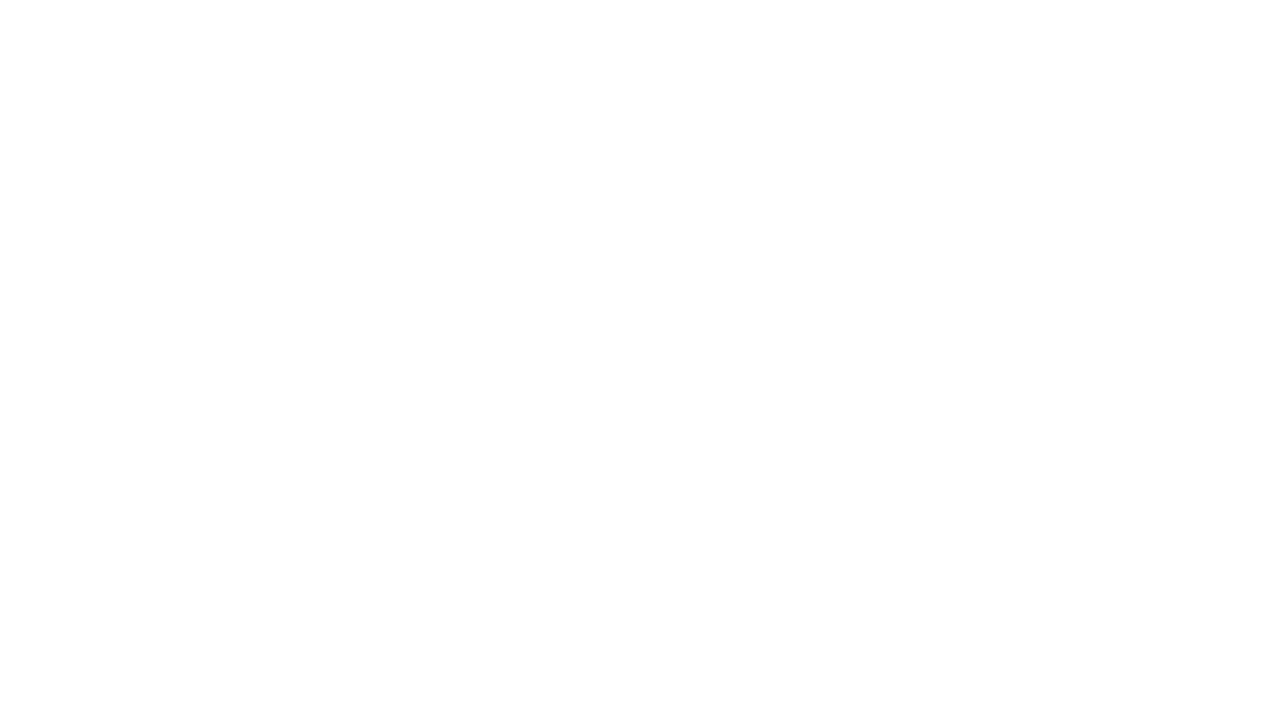

linkedin share window fully loaded
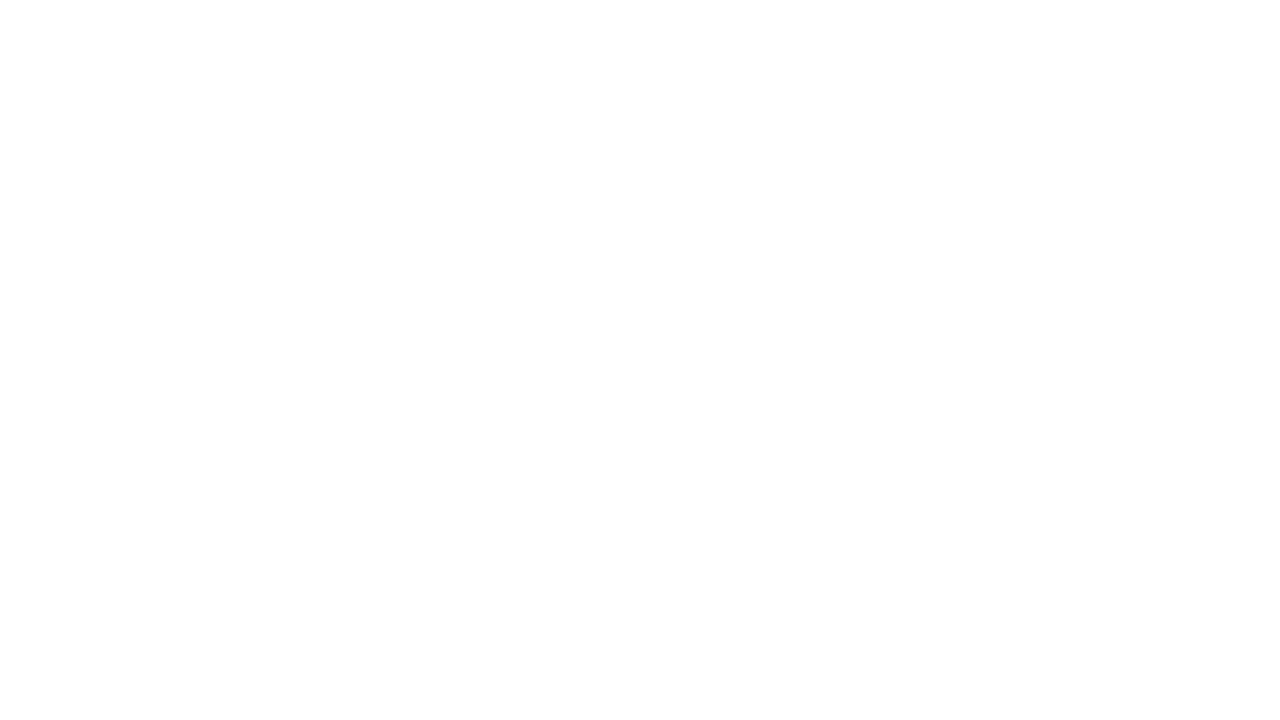

Closed linkedin share window
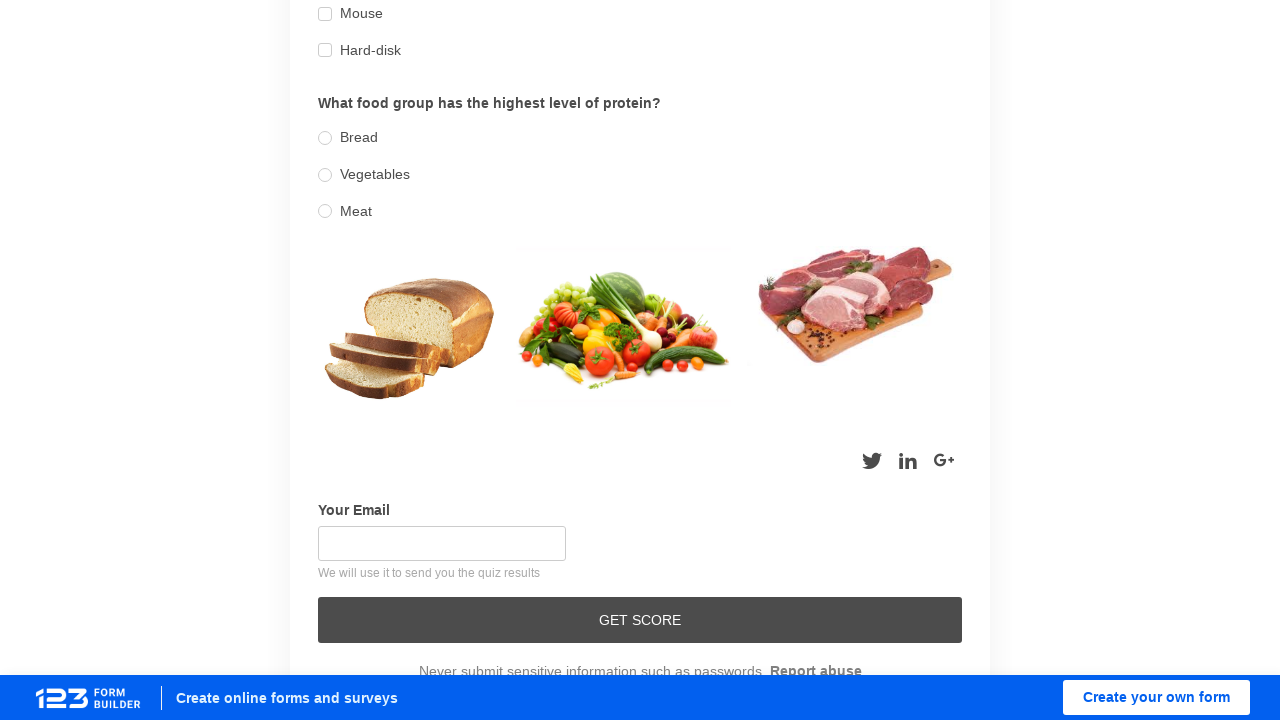

Clicked google-plus social share button at (944, 460) on //a[@data-button-type='google-plus']
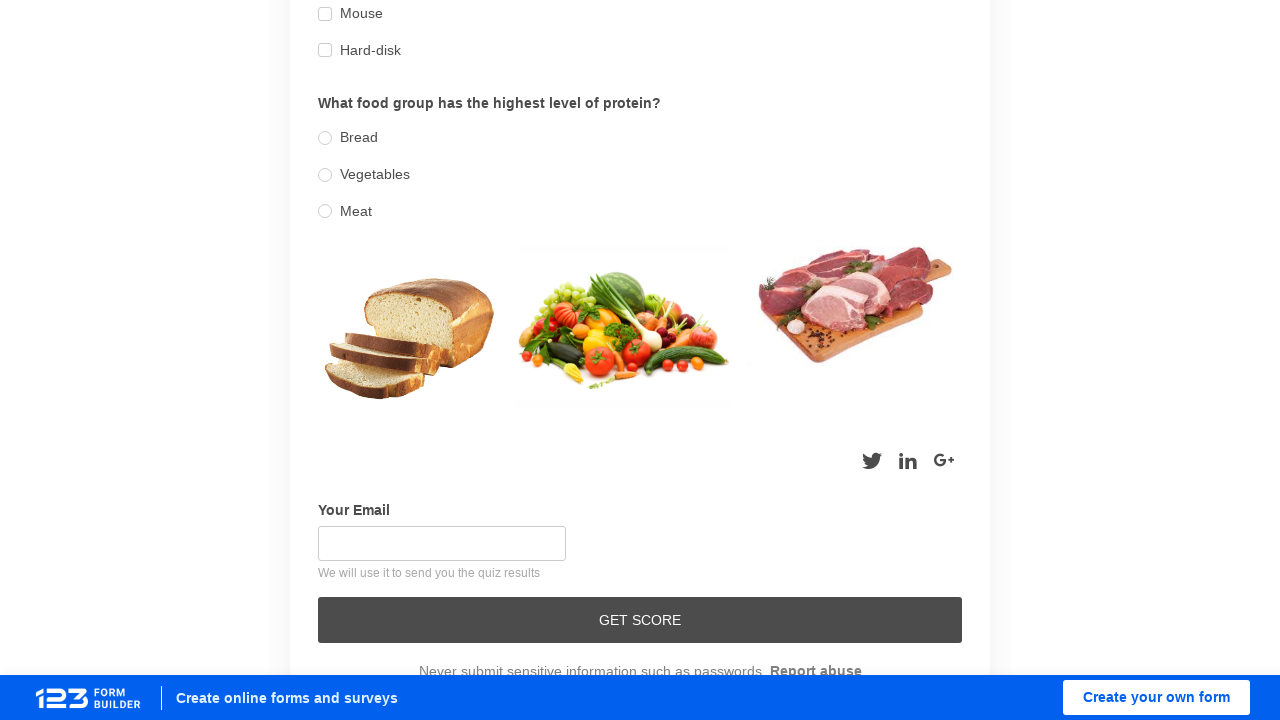

New window opened for google-plus
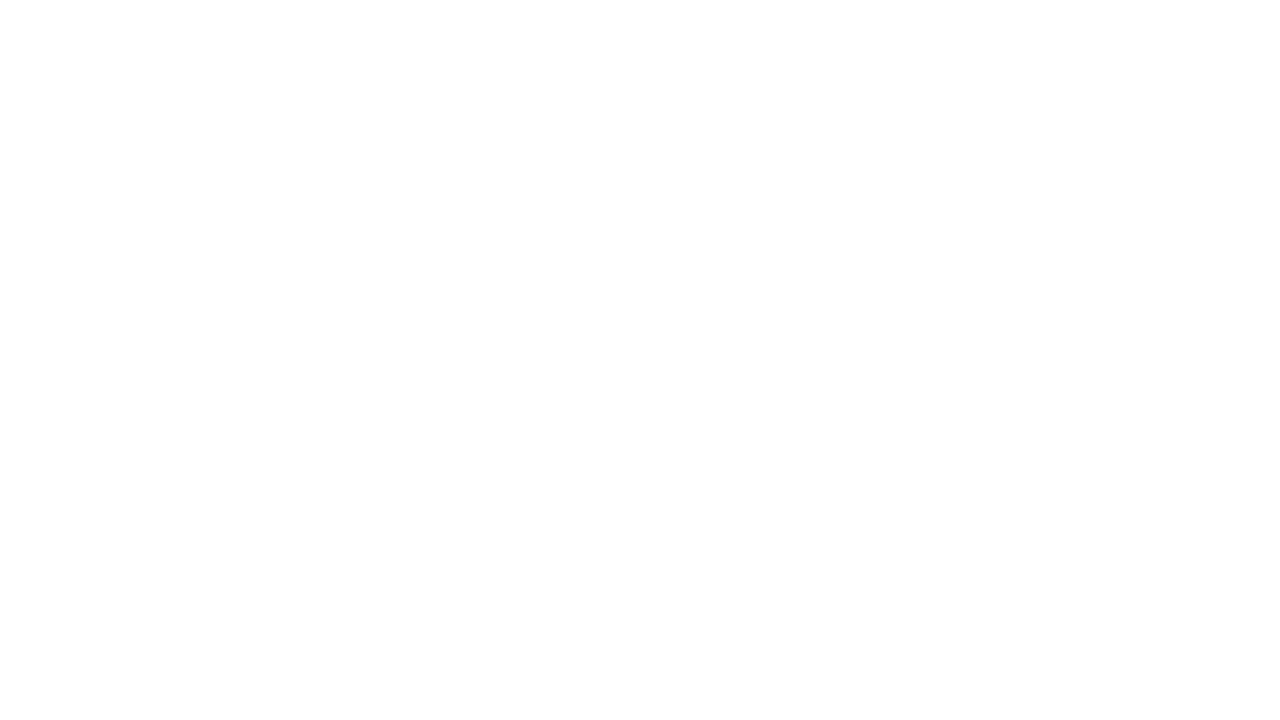

google-plus share window fully loaded
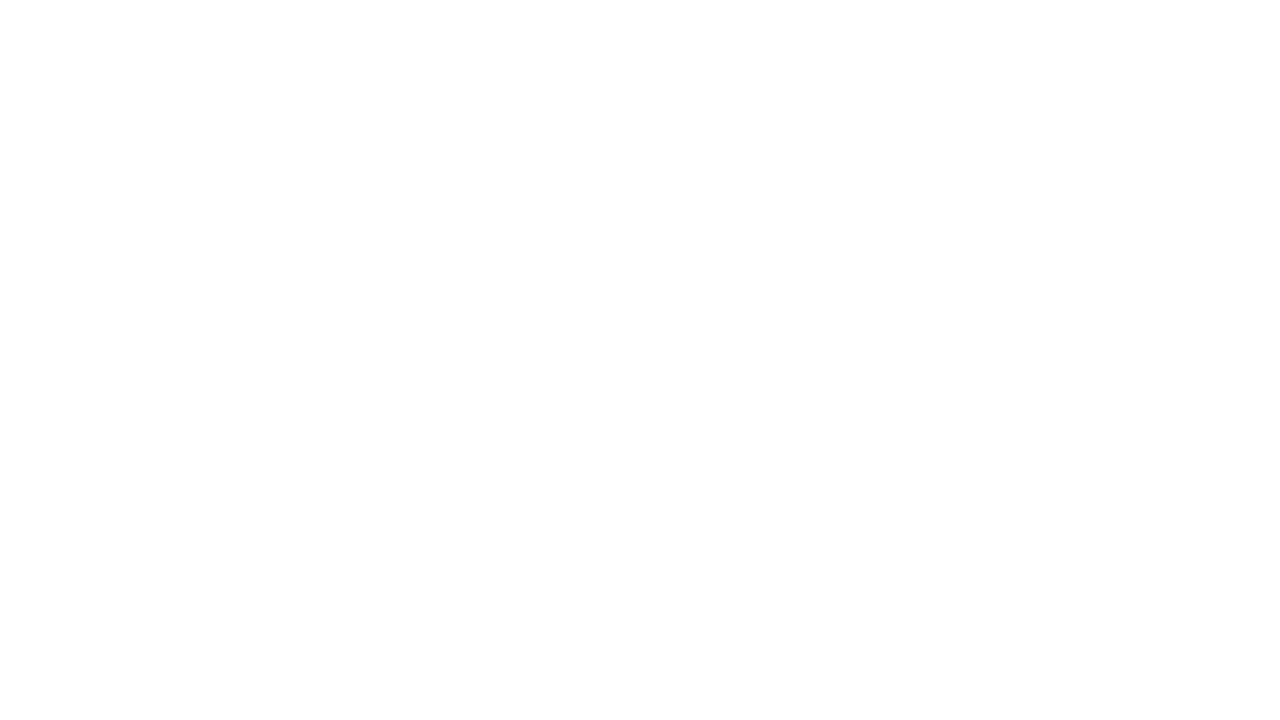

Closed google-plus share window
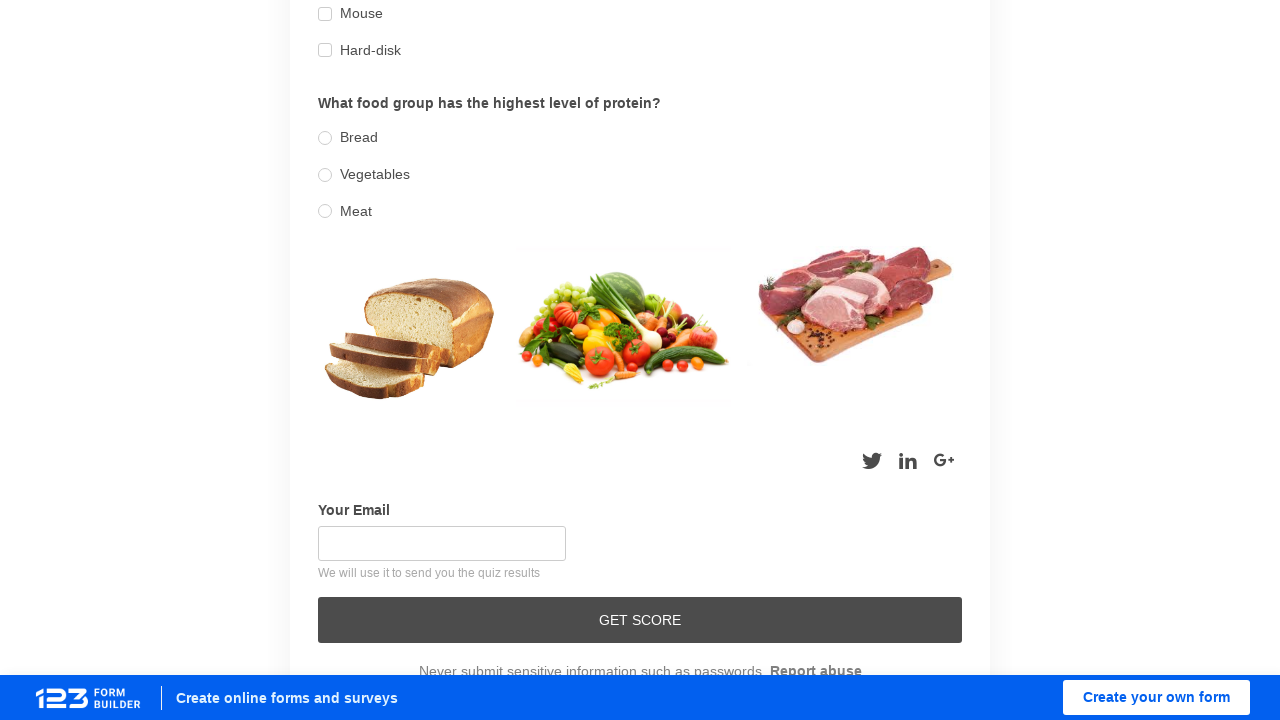

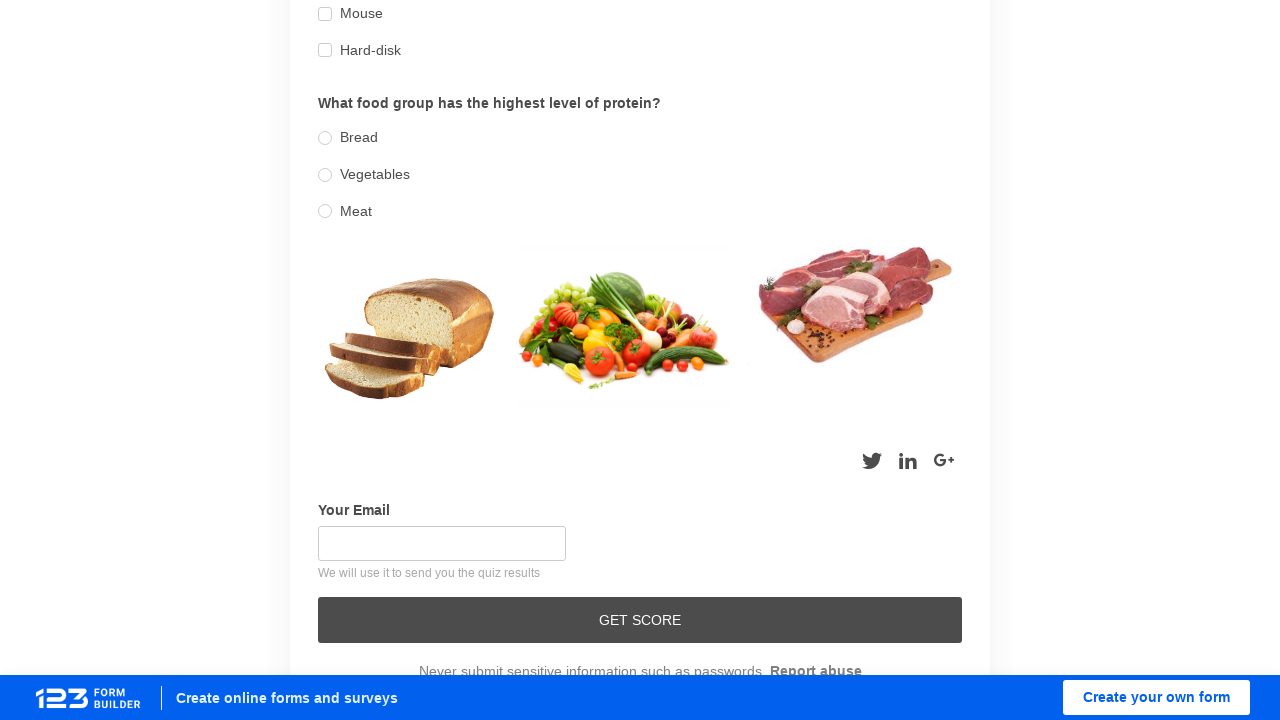